Tests that right-click context menu is not blocked on the page

Starting URL: https://crypto-processing.net/

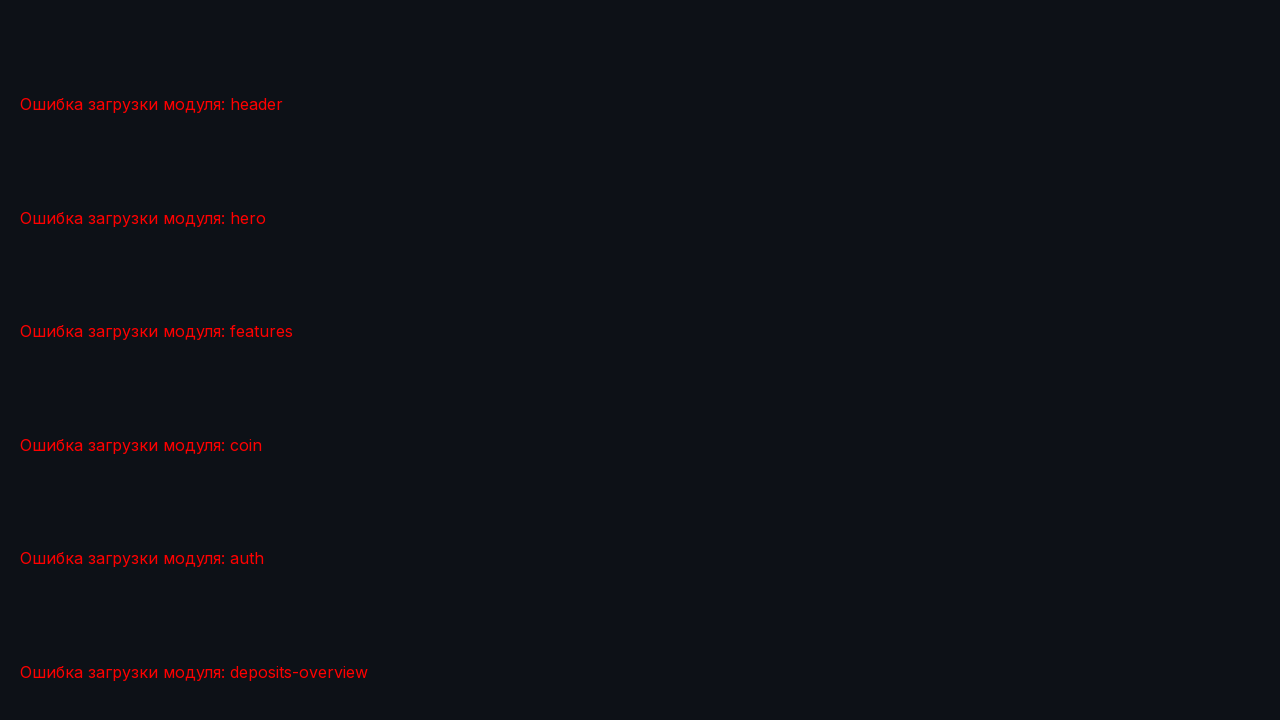

Added init script to track contextmenu event prevention
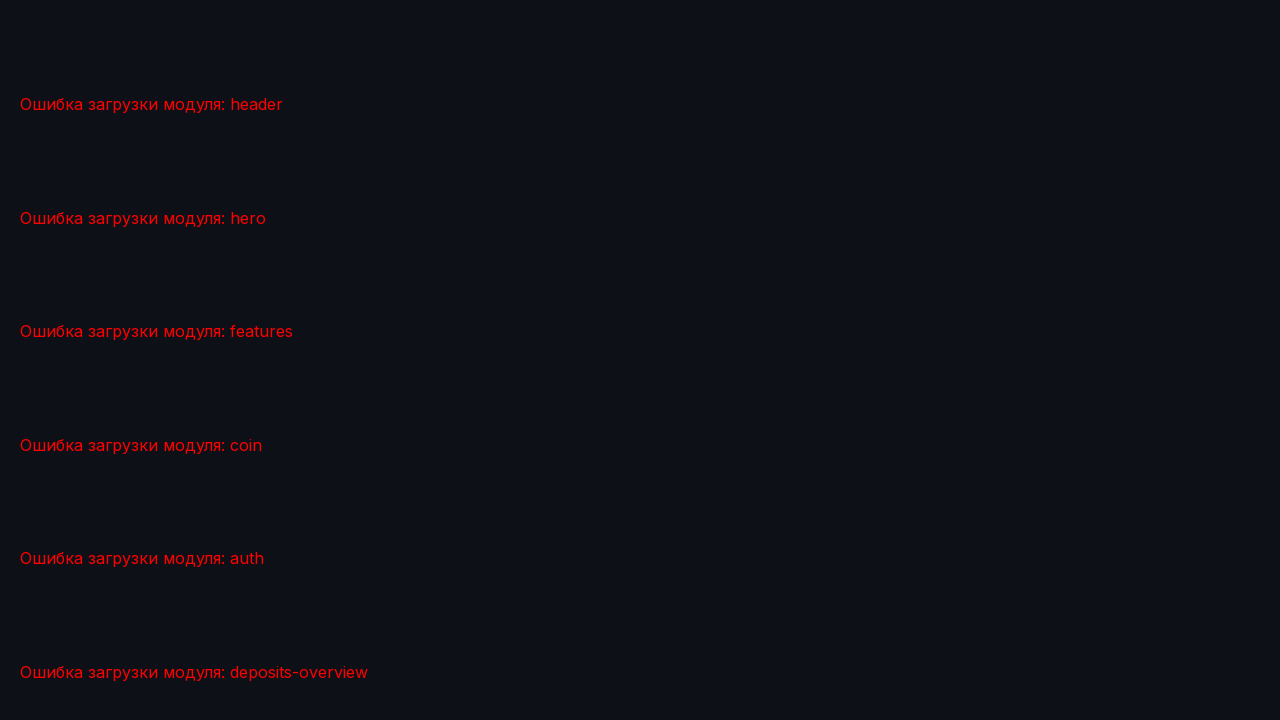

Reloaded page to apply init script
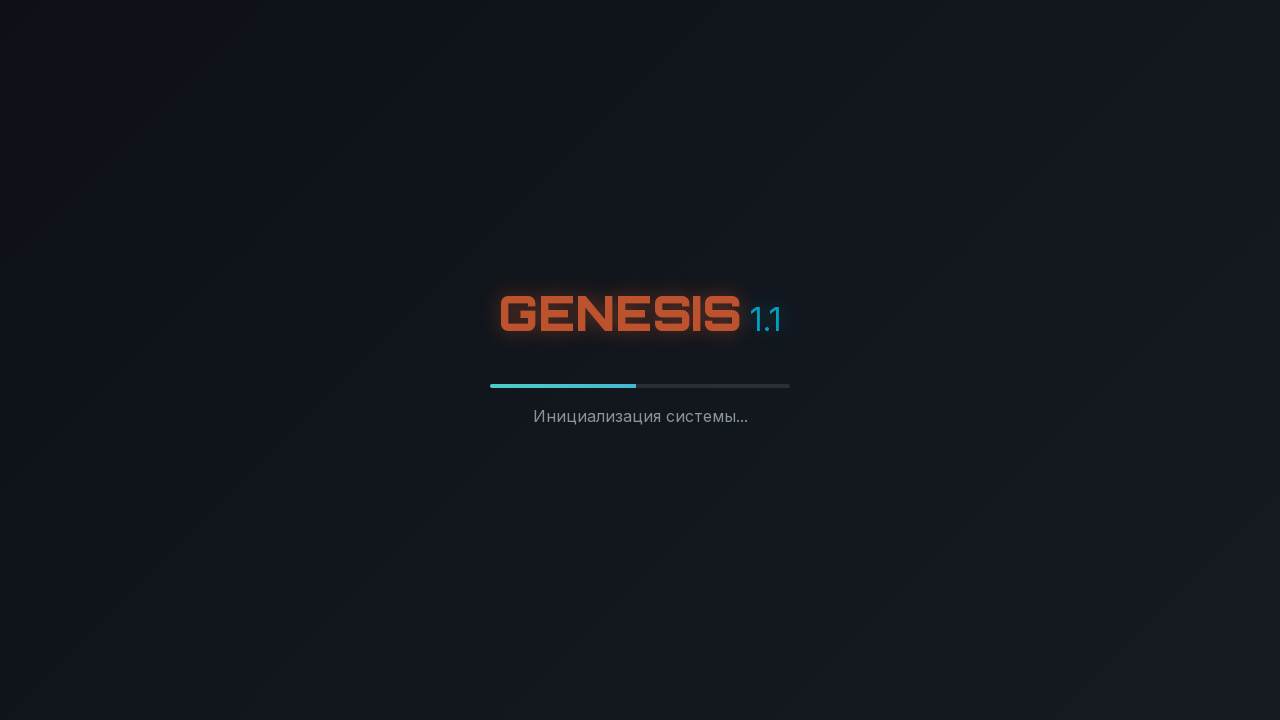

Right-clicked on page body to trigger context menu at (640, 360) on body
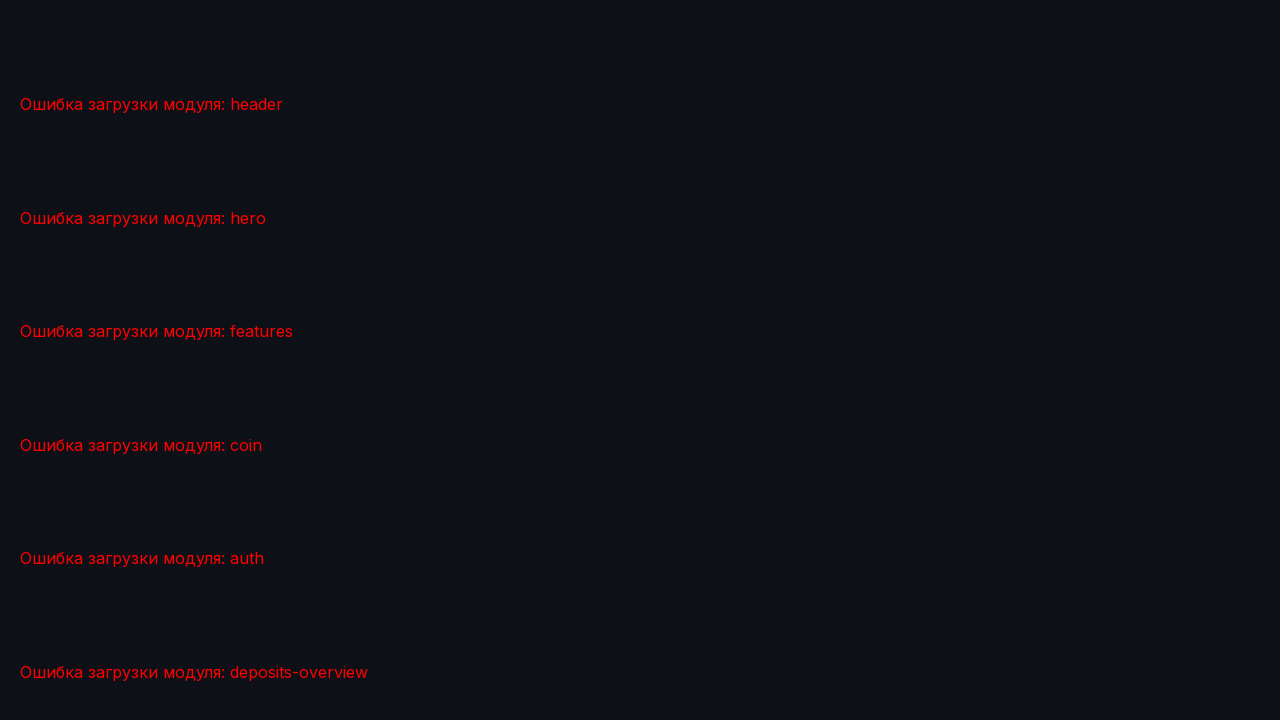

Evaluated if contextmenu event was prevented
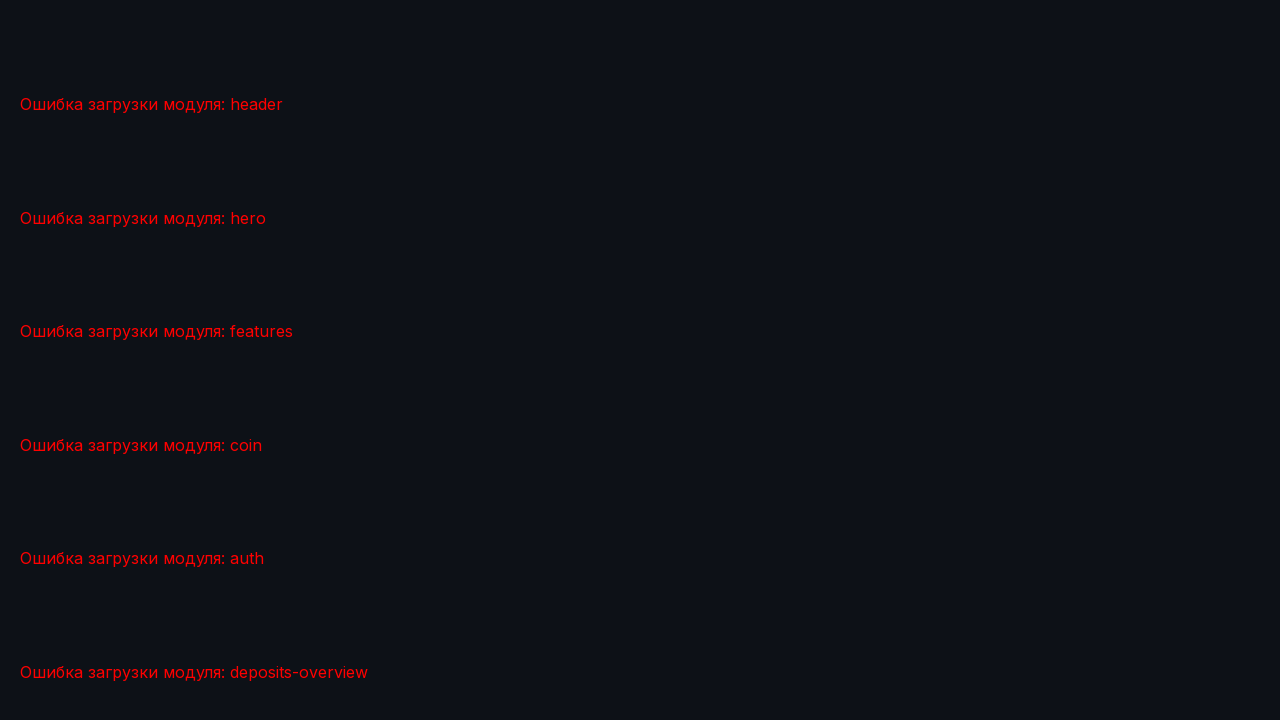

Asserted that right-click context menu is not blocked (prevented = False or None)
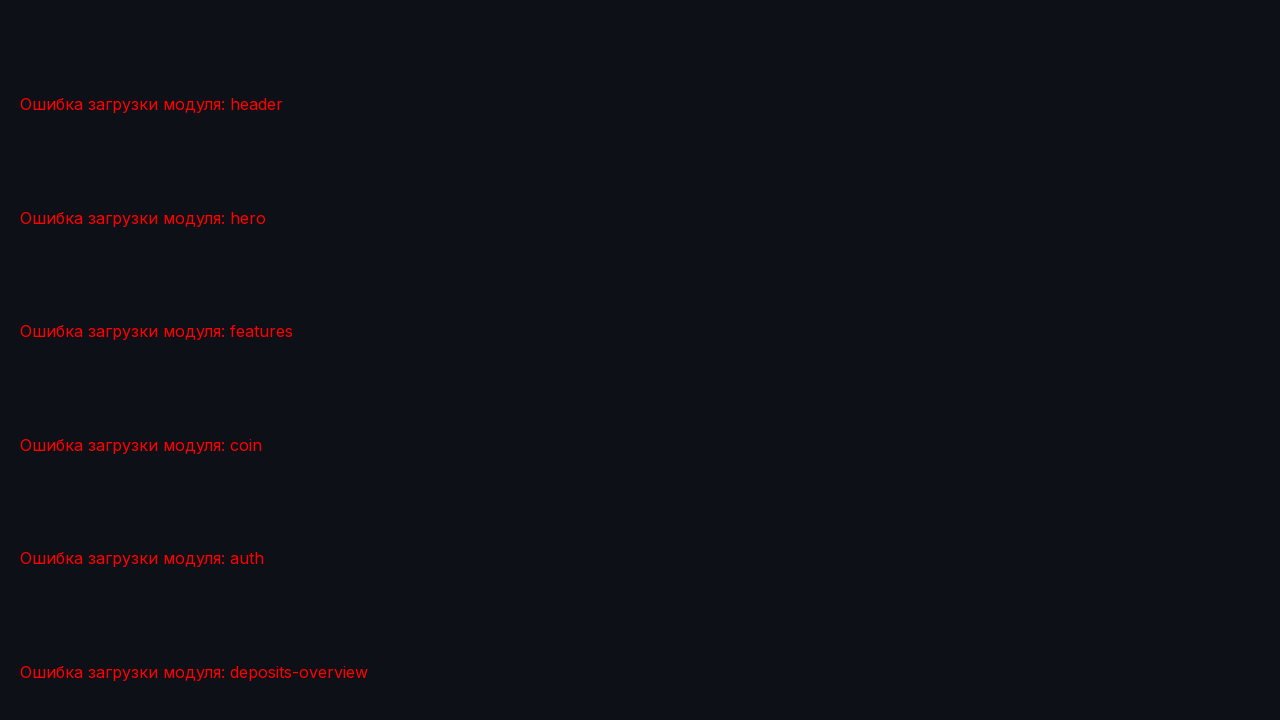

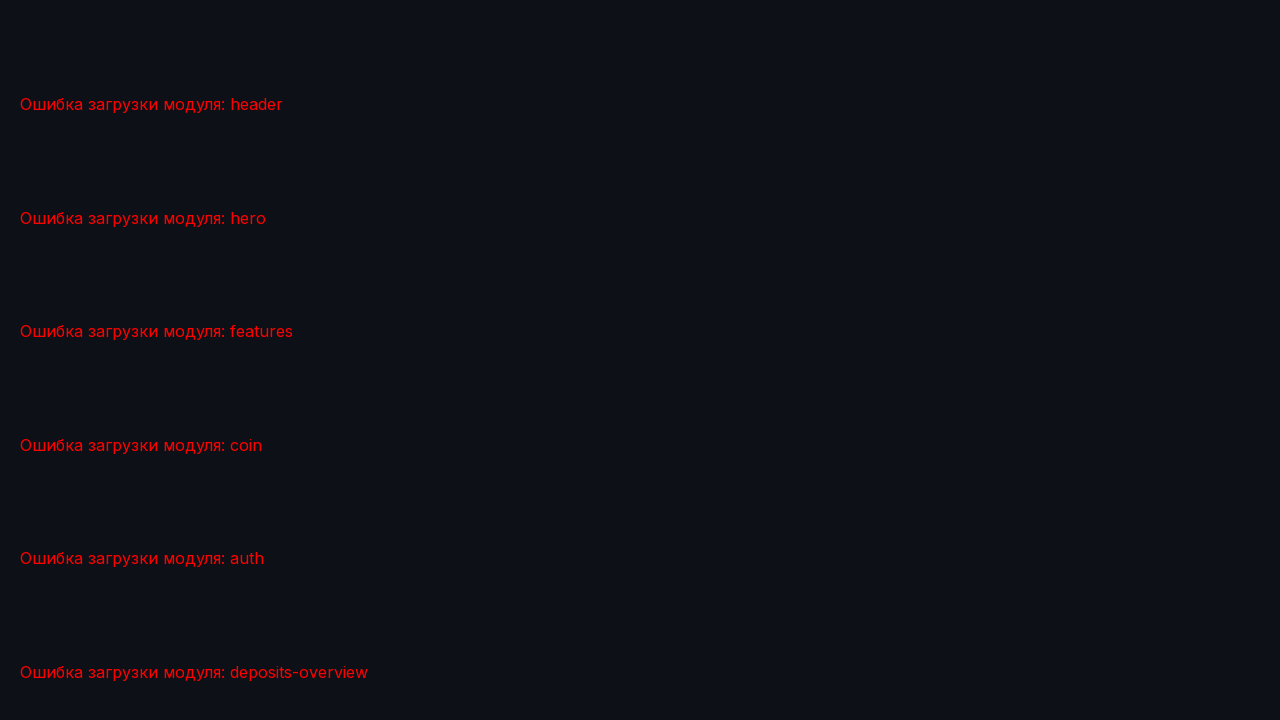